Tests browser window management by navigating to a page, clicking a link that opens a new browser window (OrangeHRM company link), and demonstrating window close functionality.

Starting URL: https://opensource-demo.orangehrmlive.com/web/index.php/auth/login

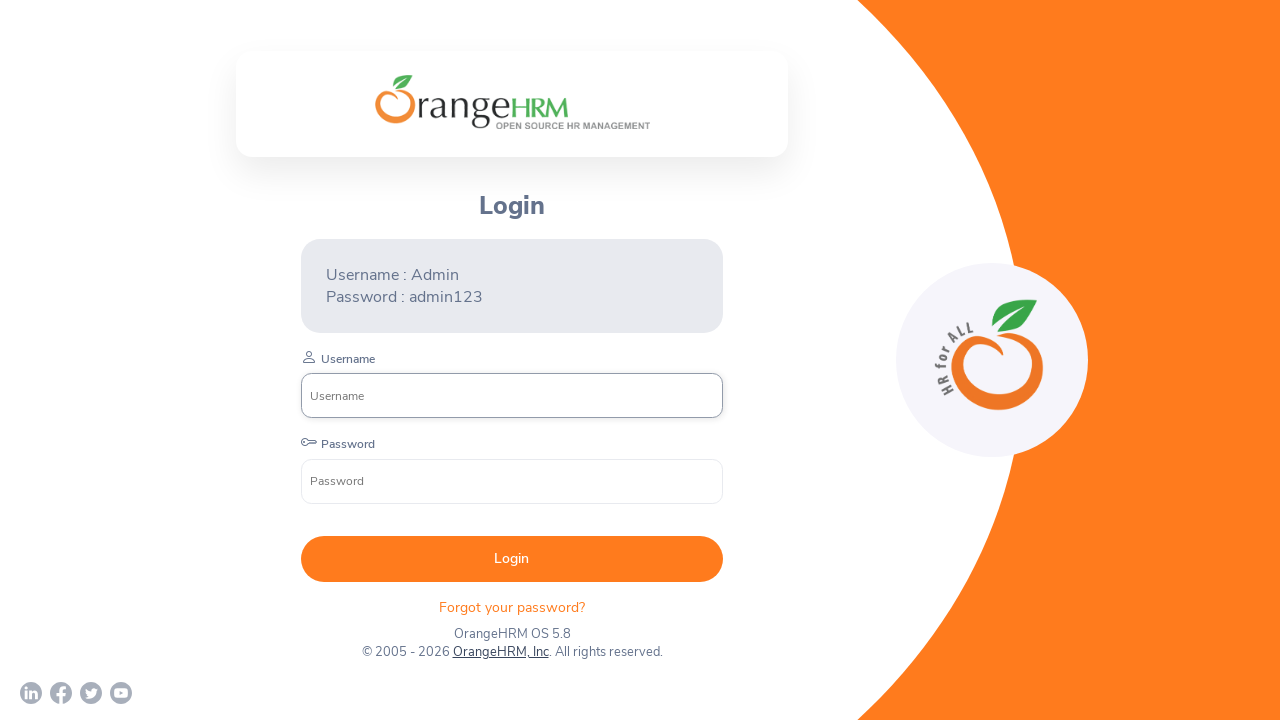

Set viewport size to 1920x1080
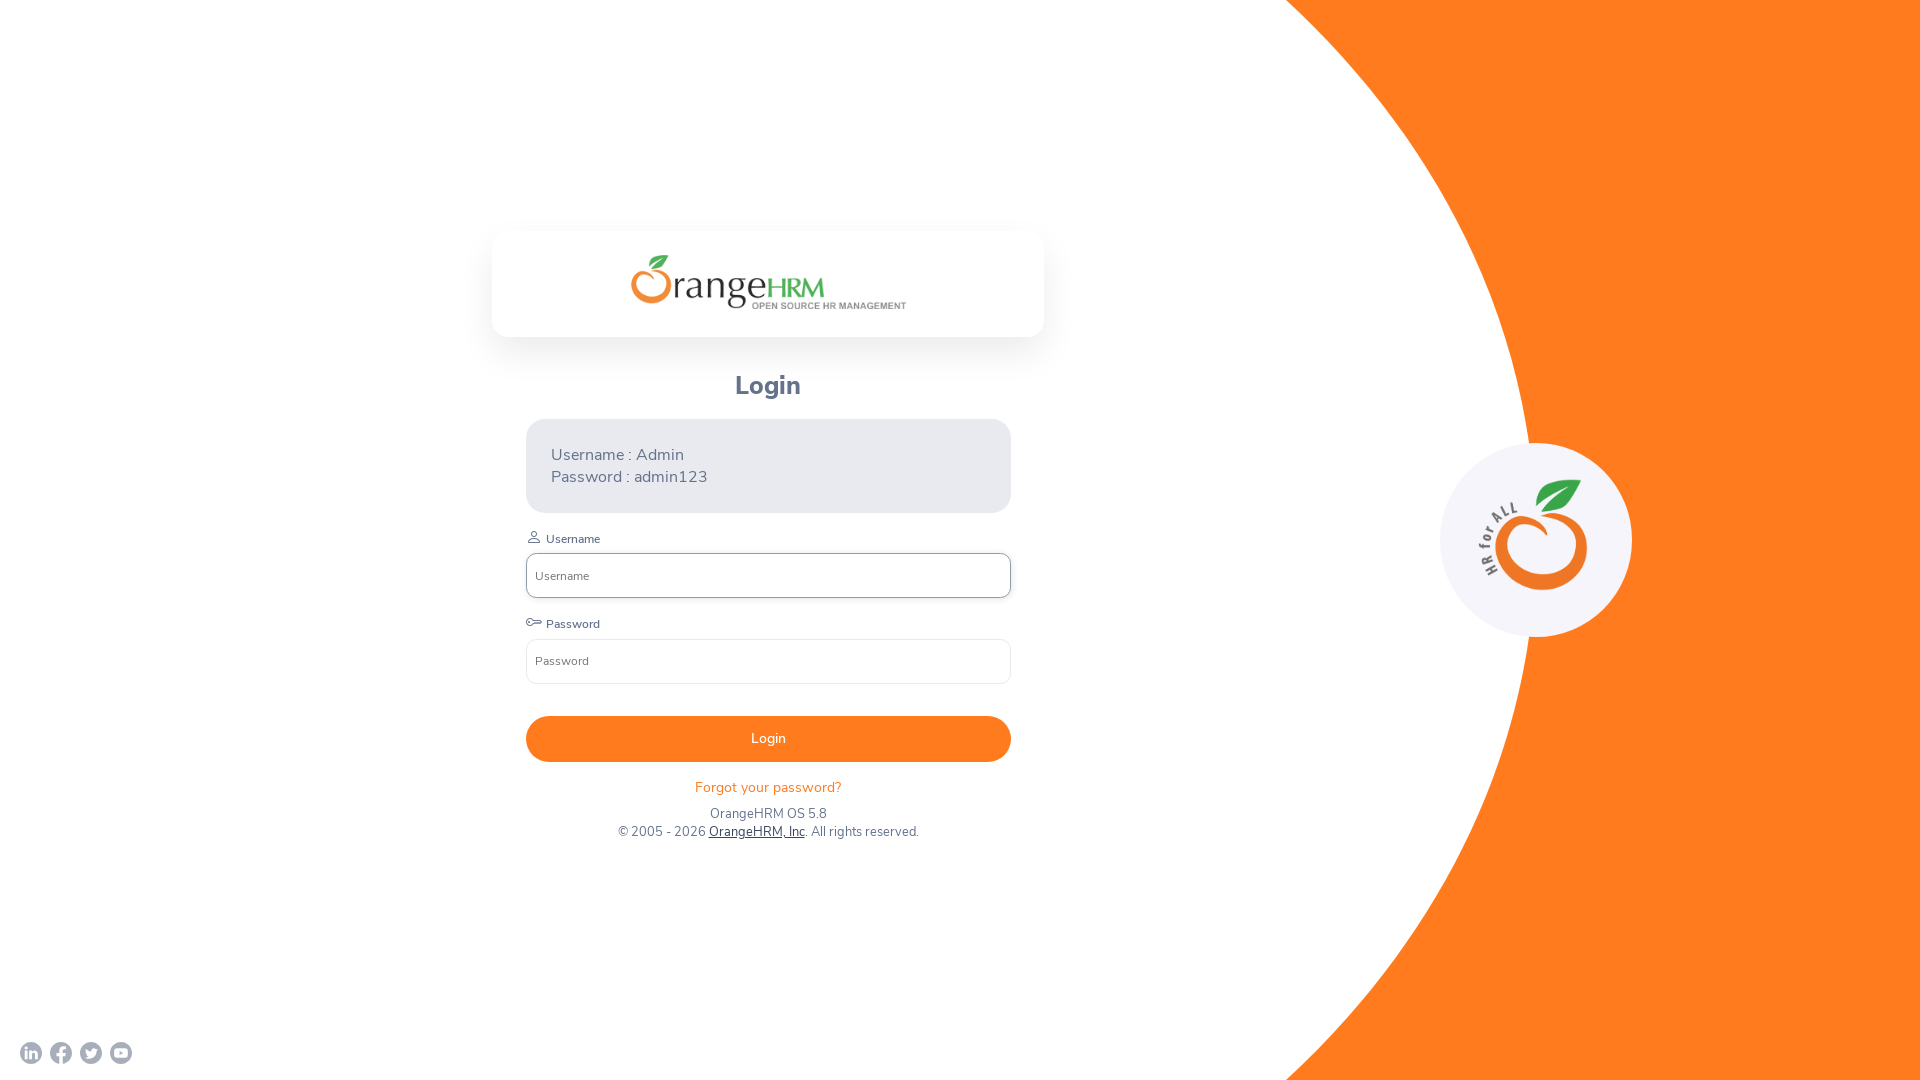

Waited for page to reach networkidle state
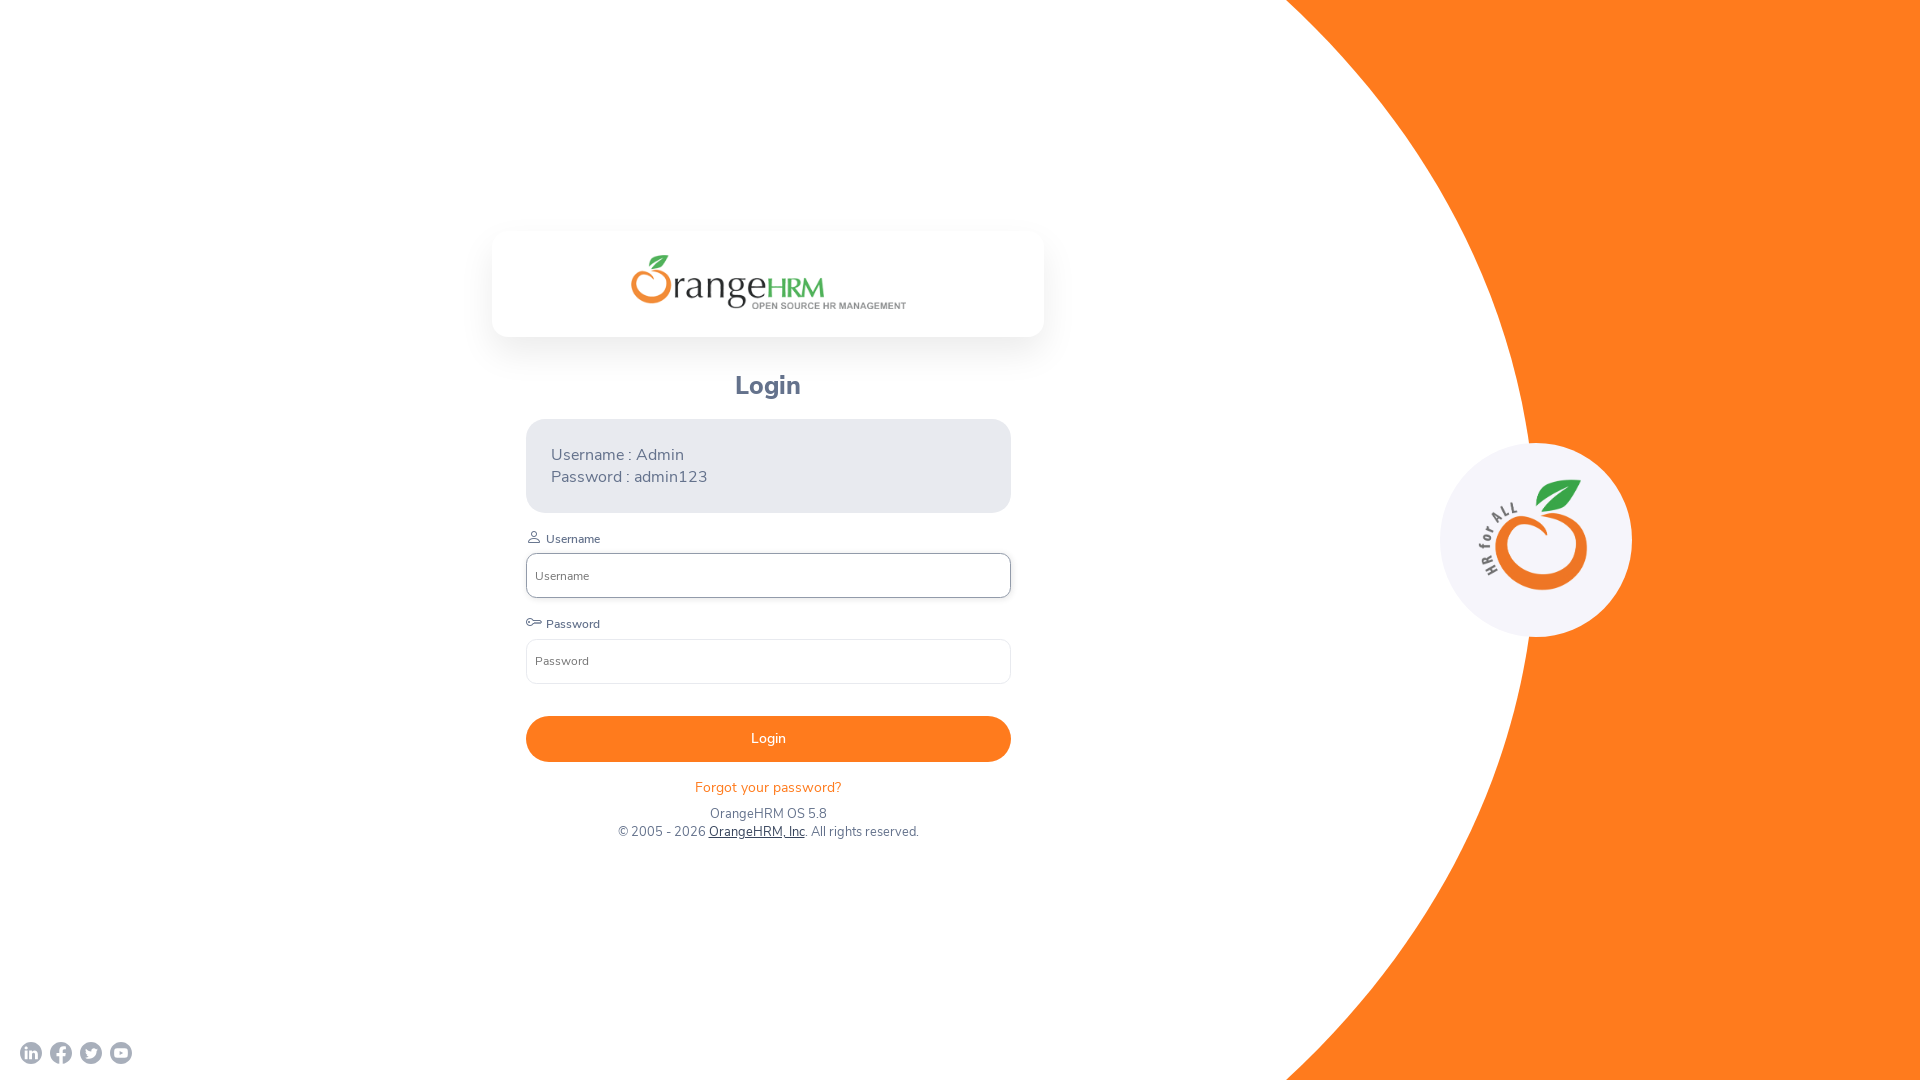

Clicked OrangeHRM, Inc link to open new browser window at (756, 832) on text=OrangeHRM, Inc
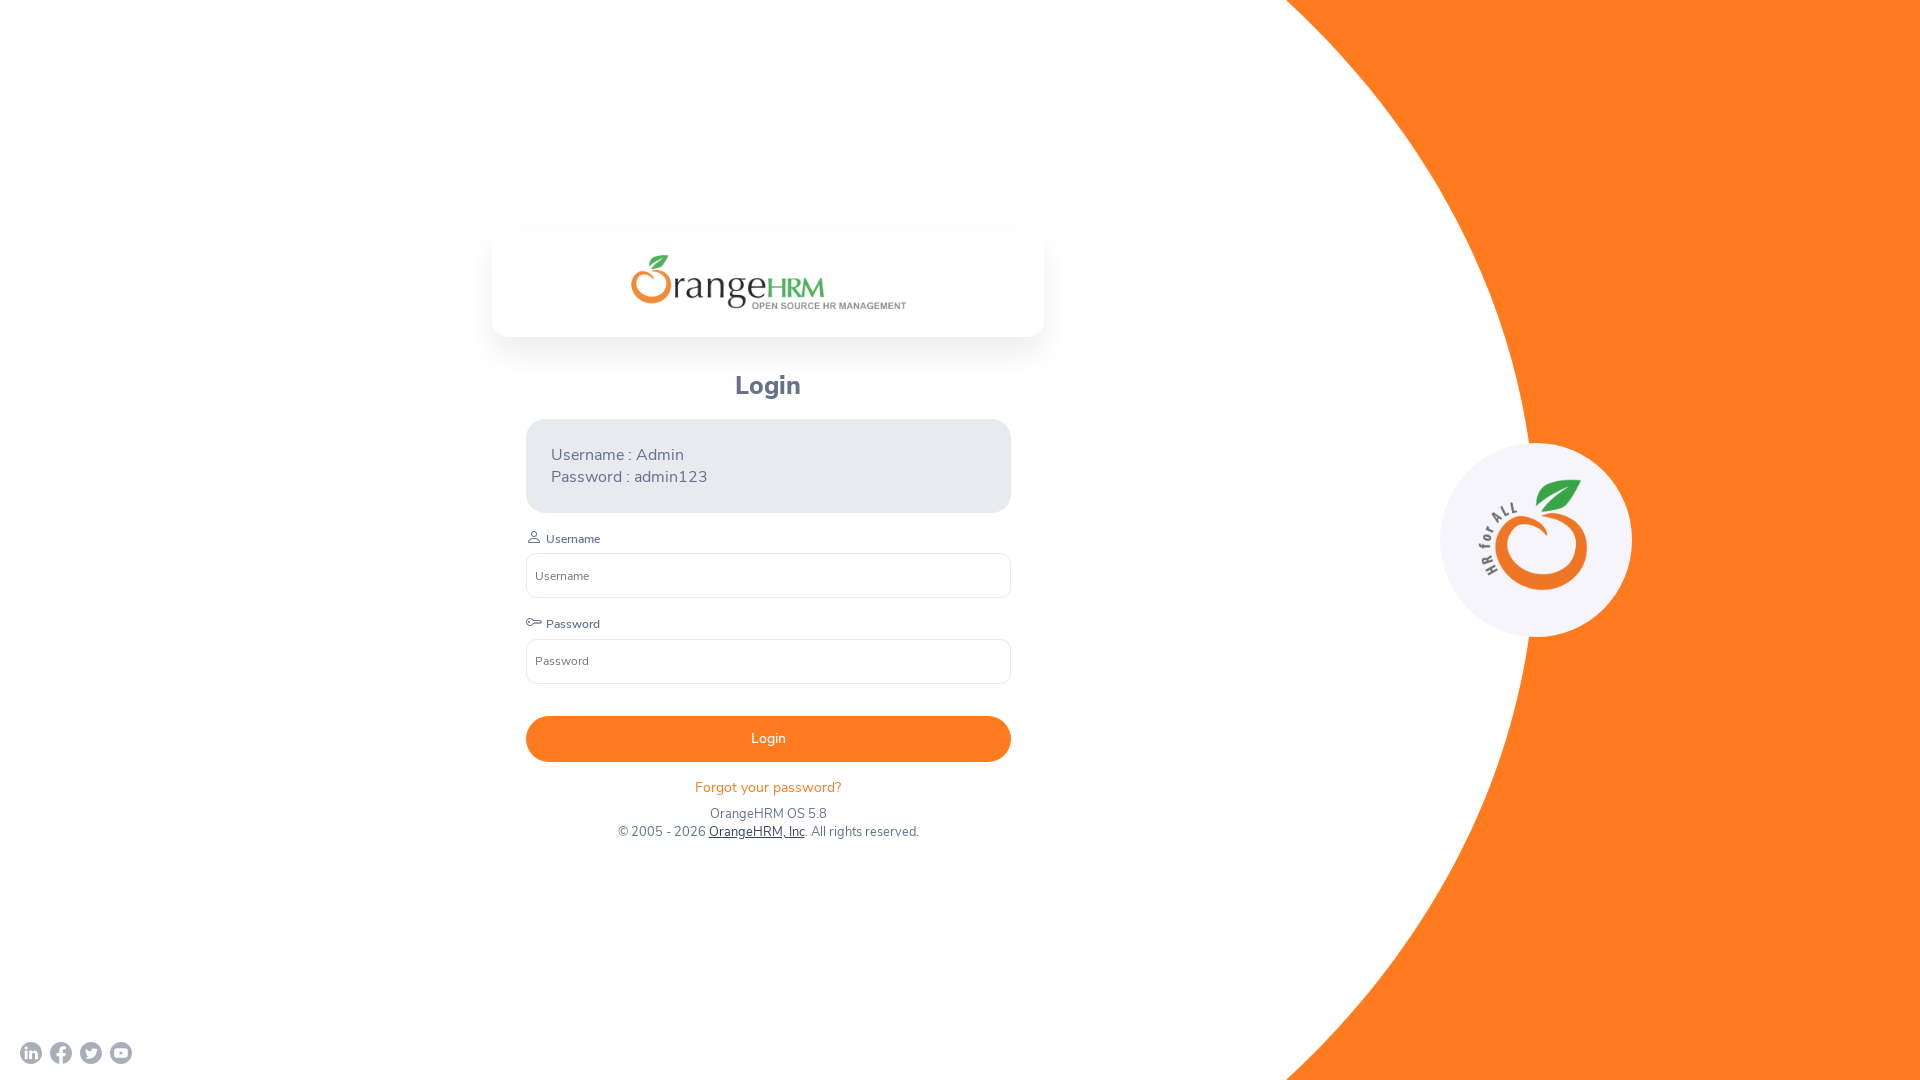

Captured reference to newly opened page/window
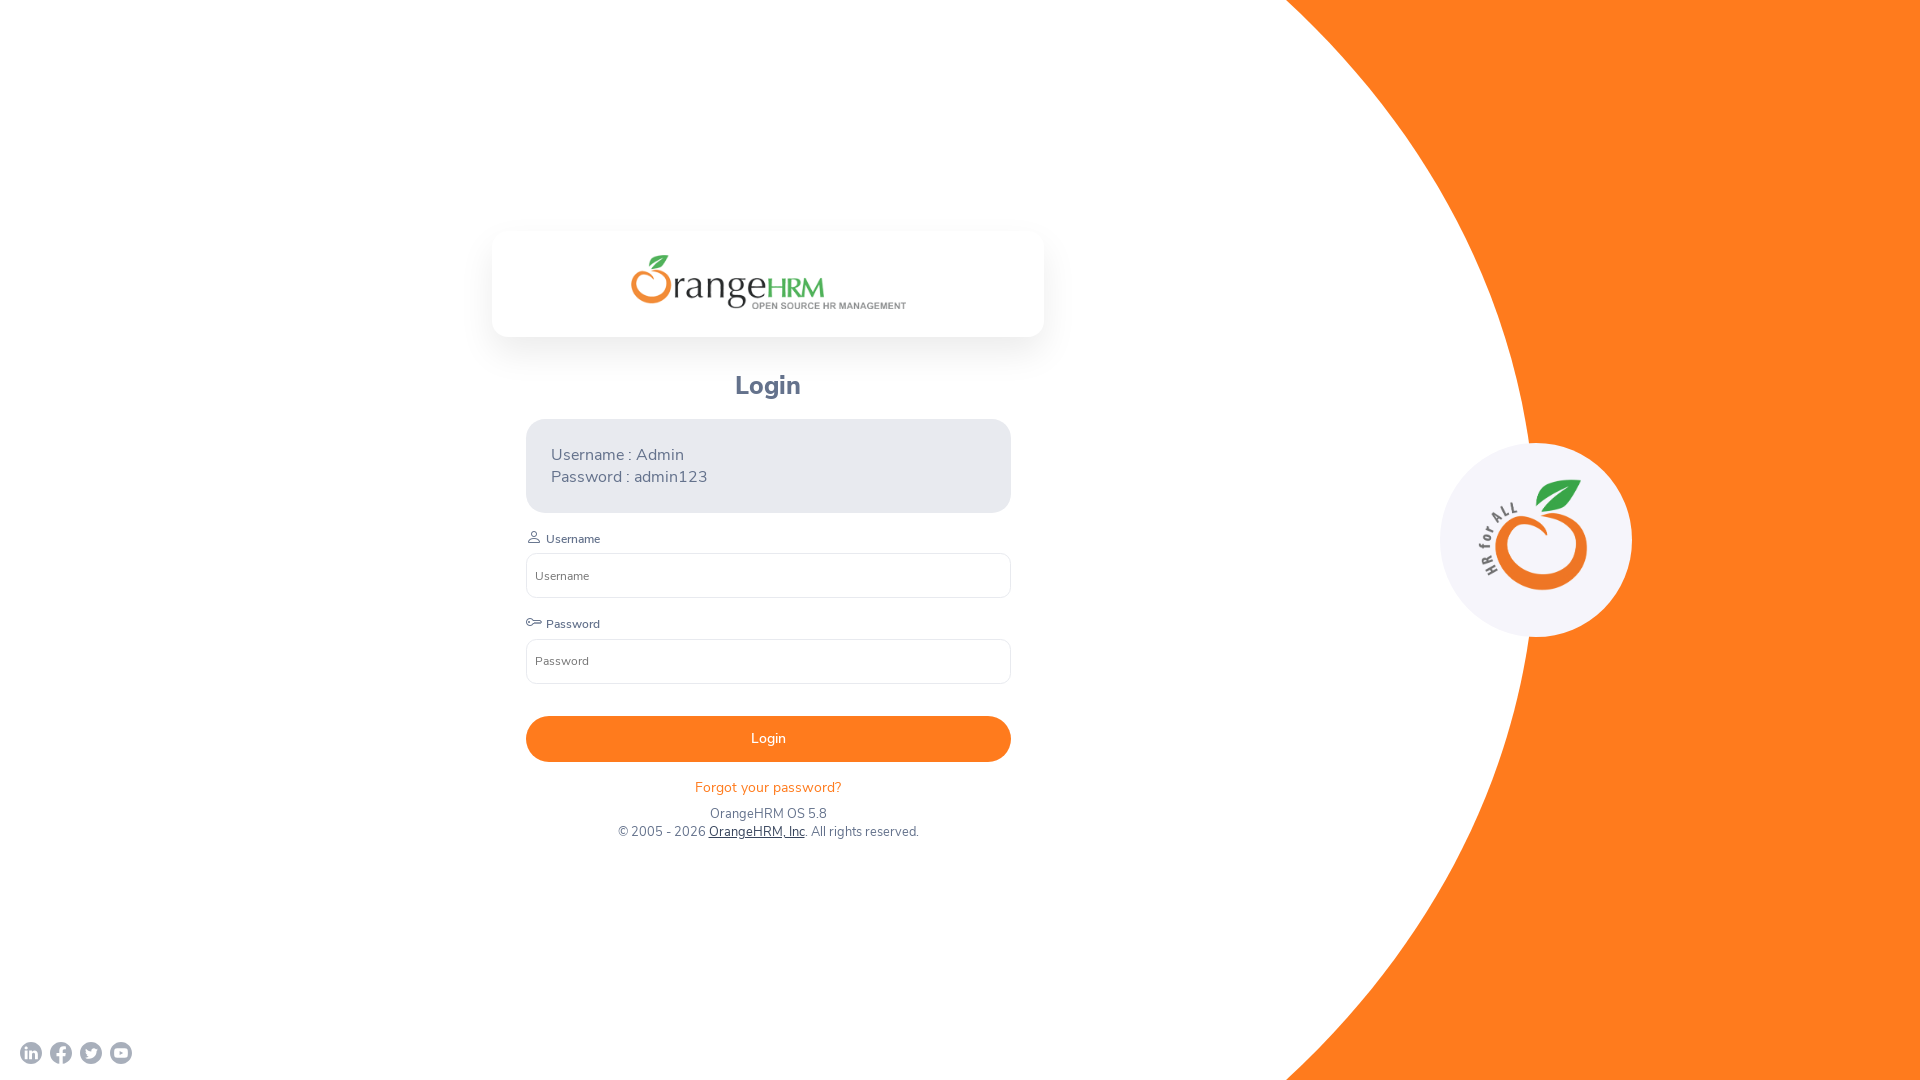

Waited for new page to reach load state
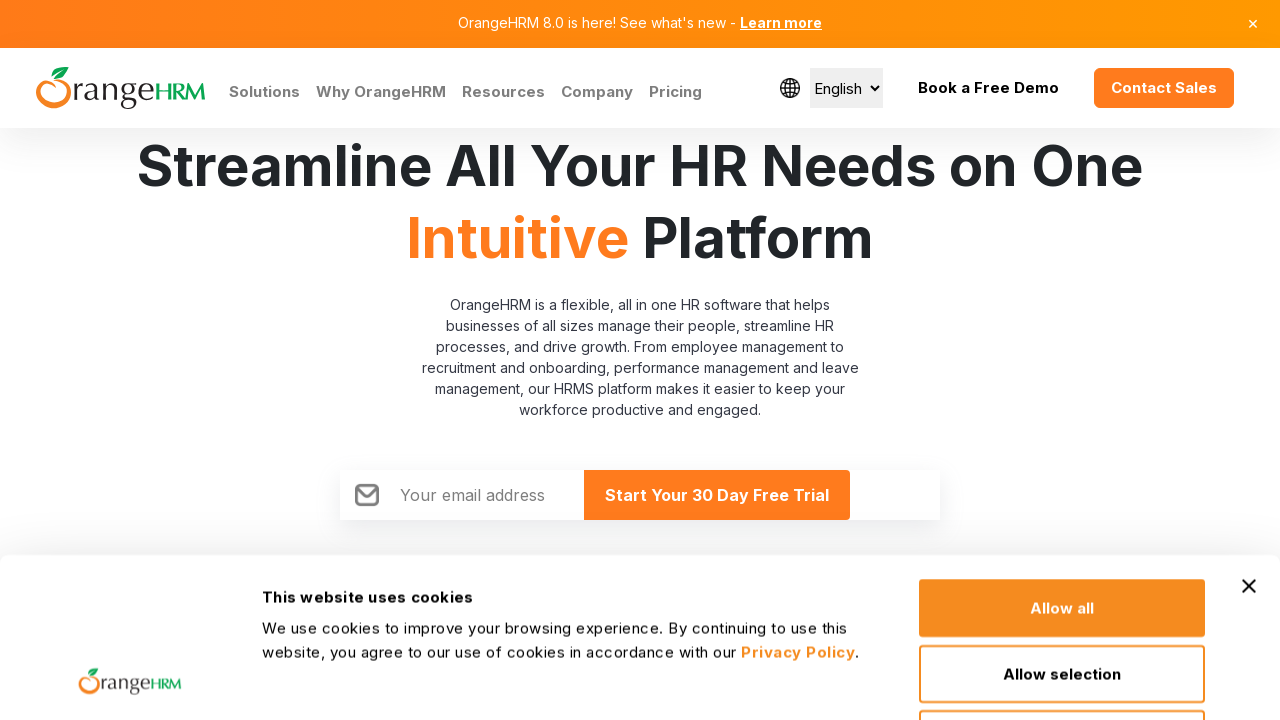

Closed the new browser window
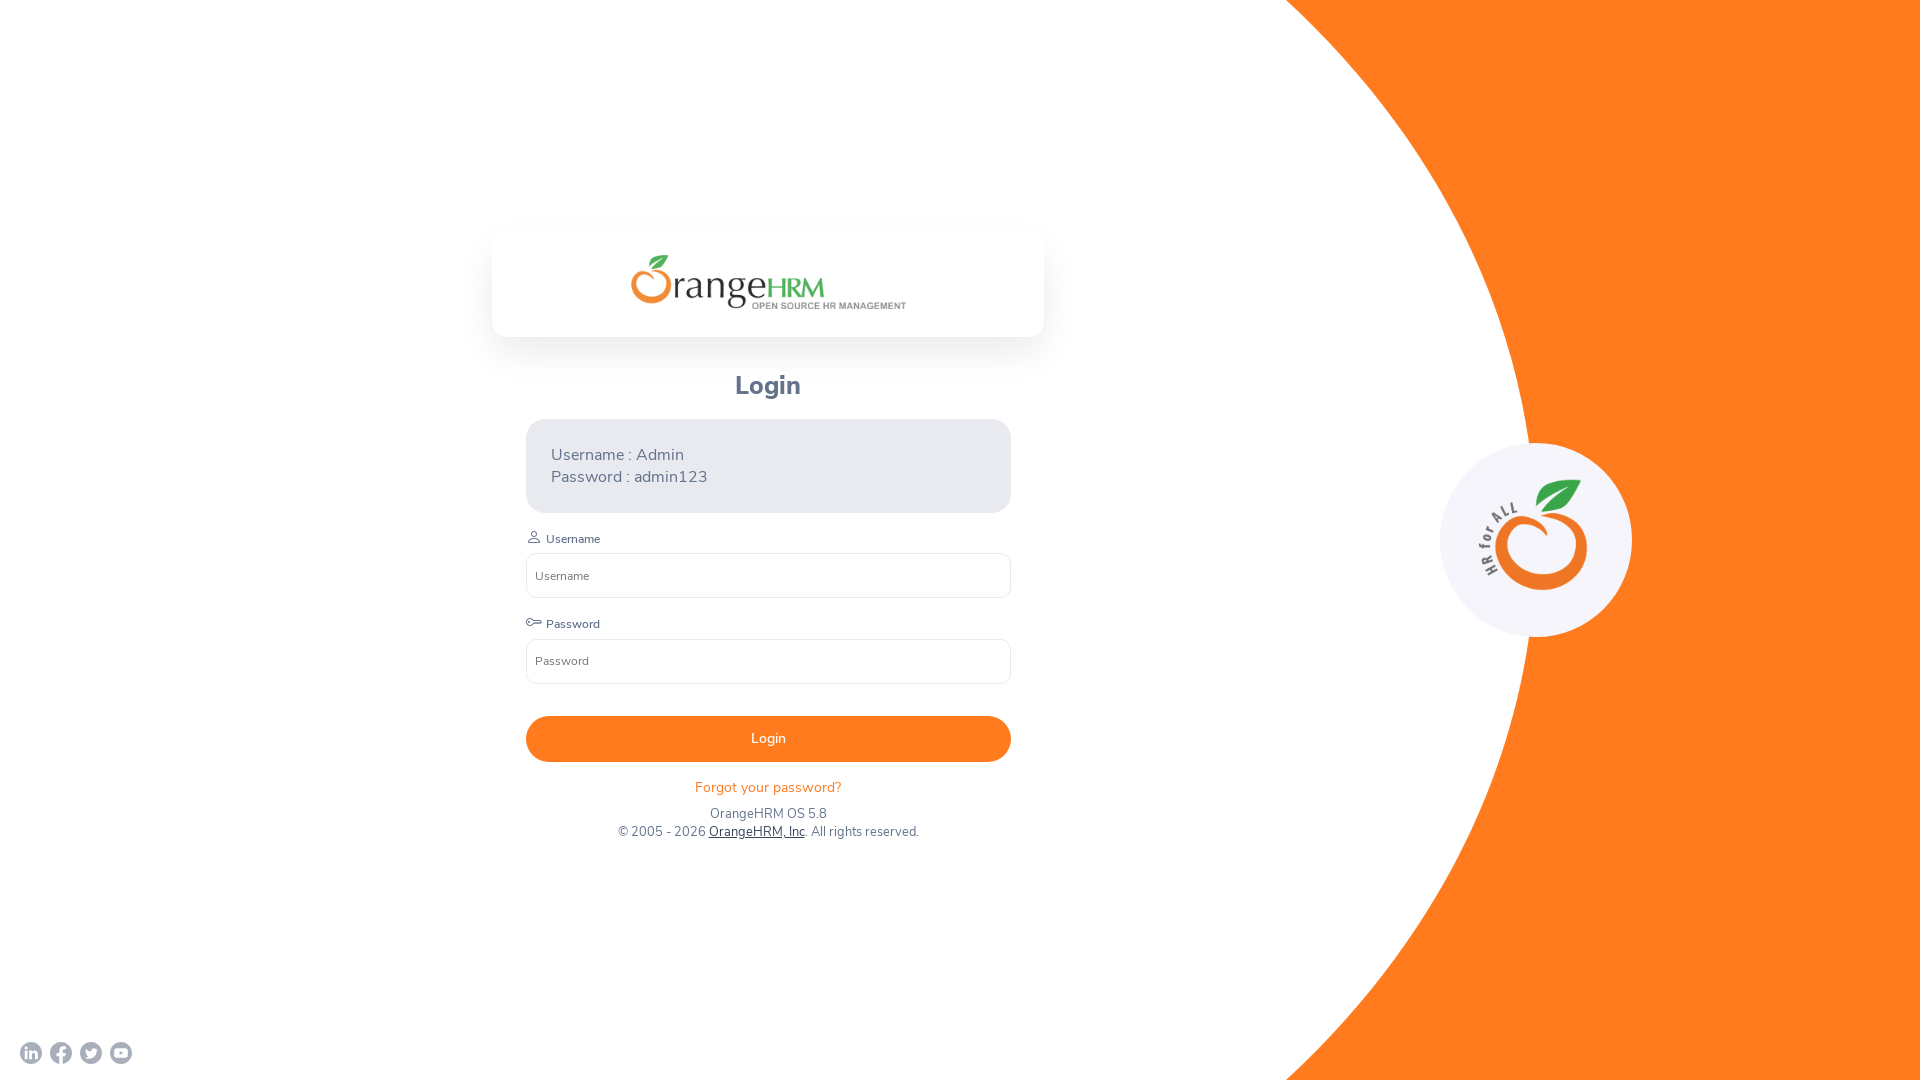

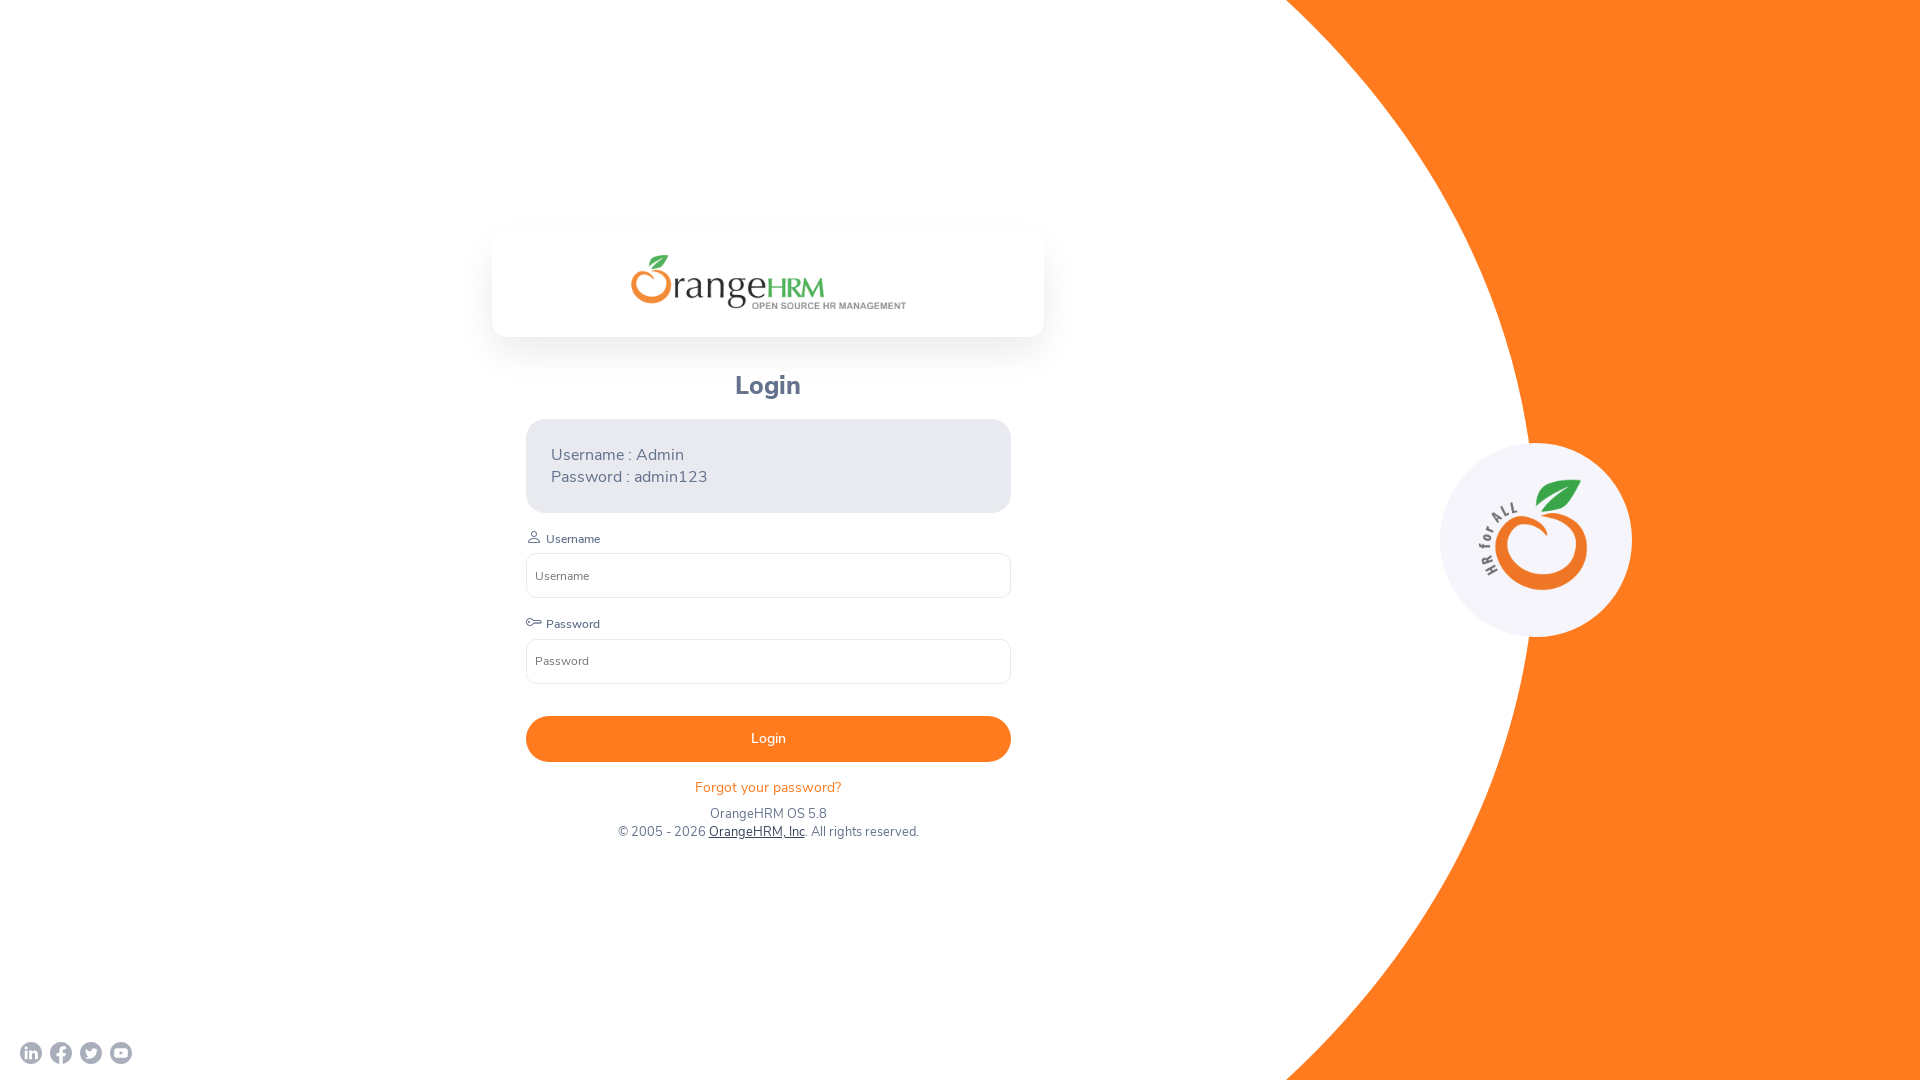